Tests drag and drop functionality within an iframe by dragging a draggable element onto a droppable target on the jQuery UI demo page

Starting URL: http://jqueryui.com/droppable/

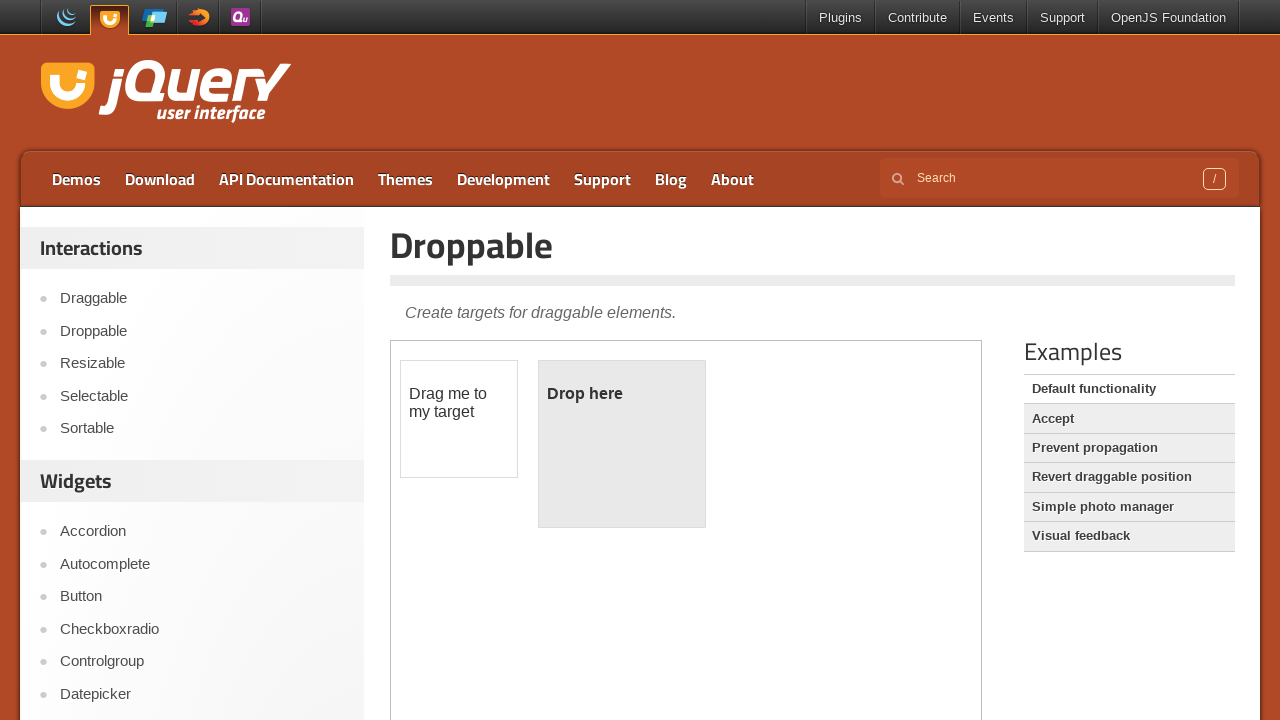

Located the demo iframe on the jQuery UI droppable page
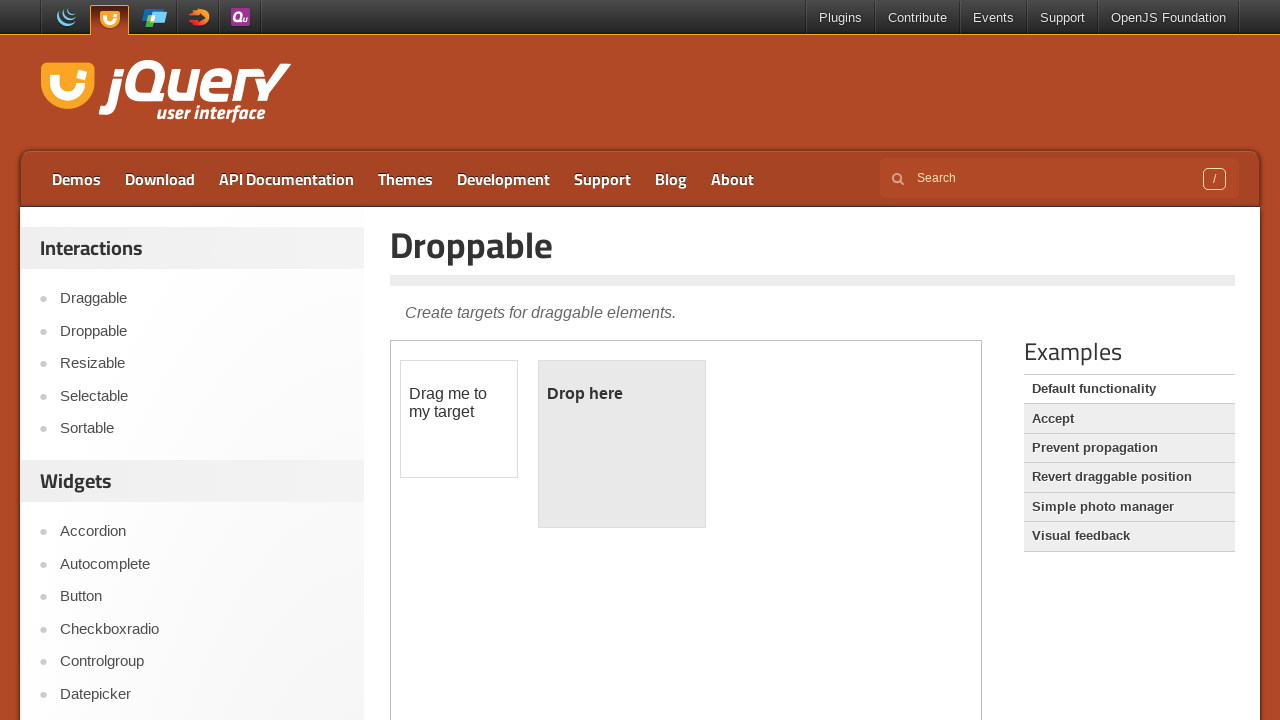

Located the draggable element within the iframe
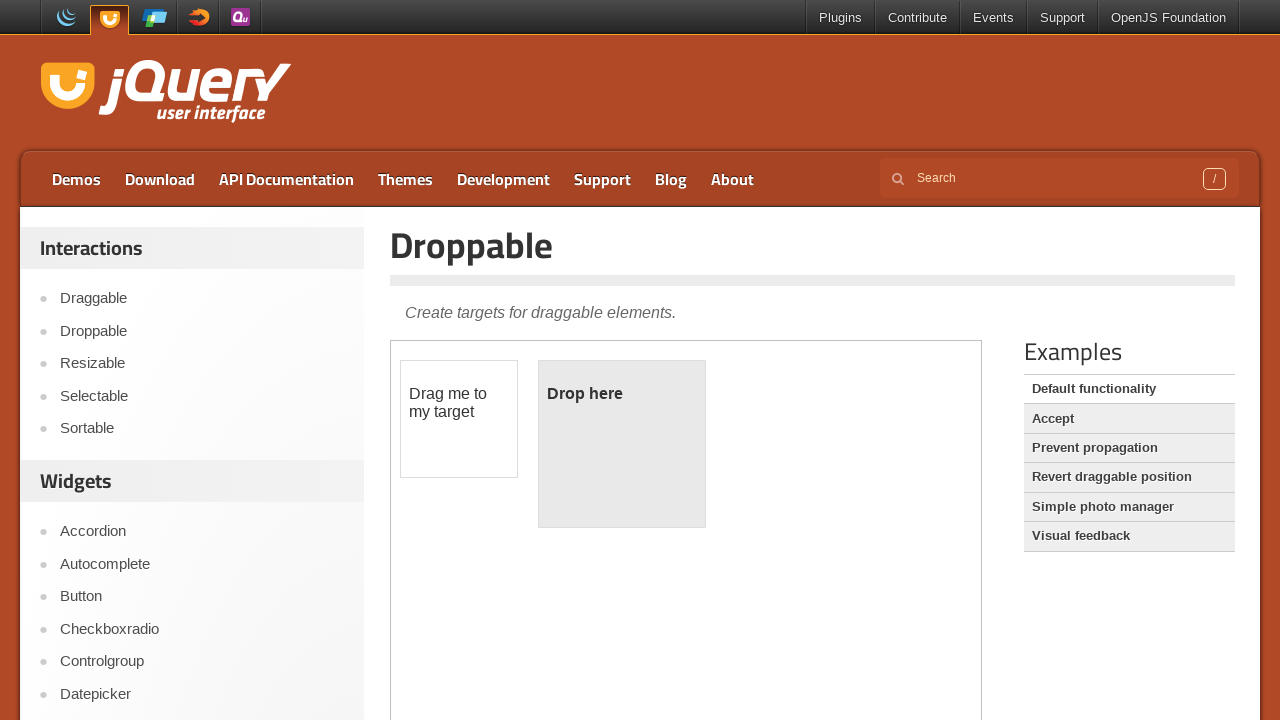

Located the droppable target element within the iframe
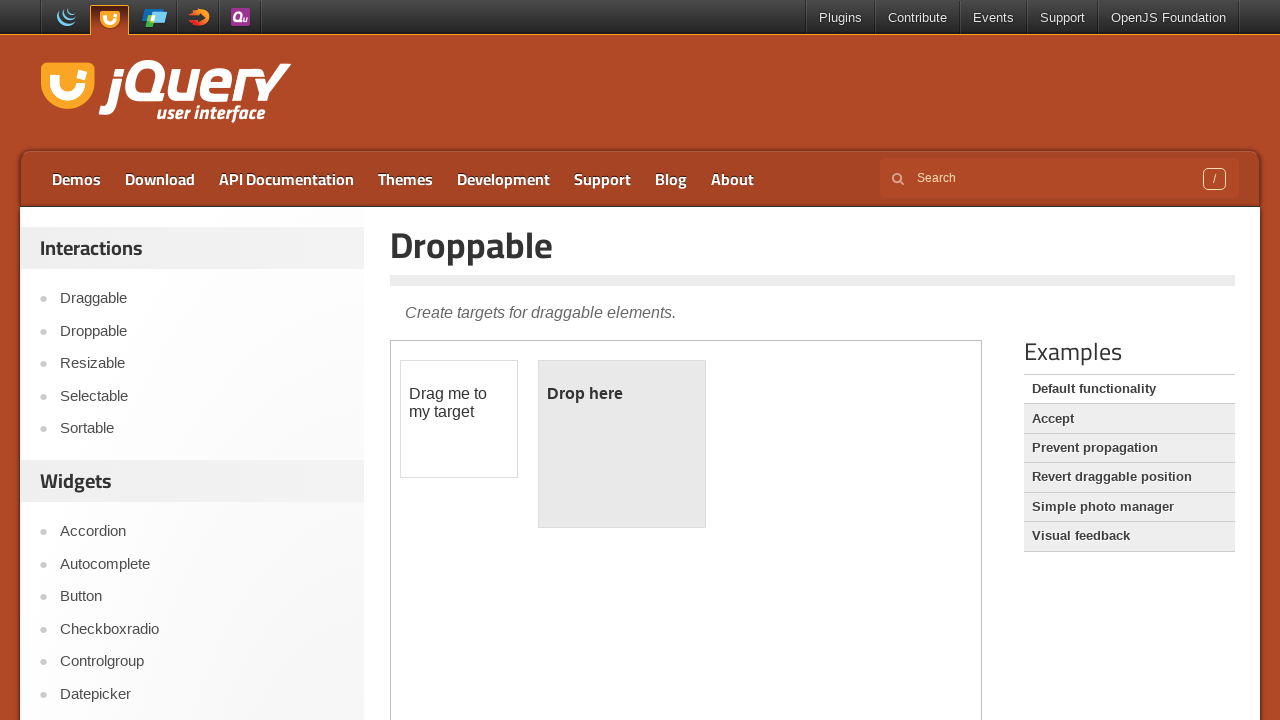

Dragged the draggable element onto the droppable target at (622, 444)
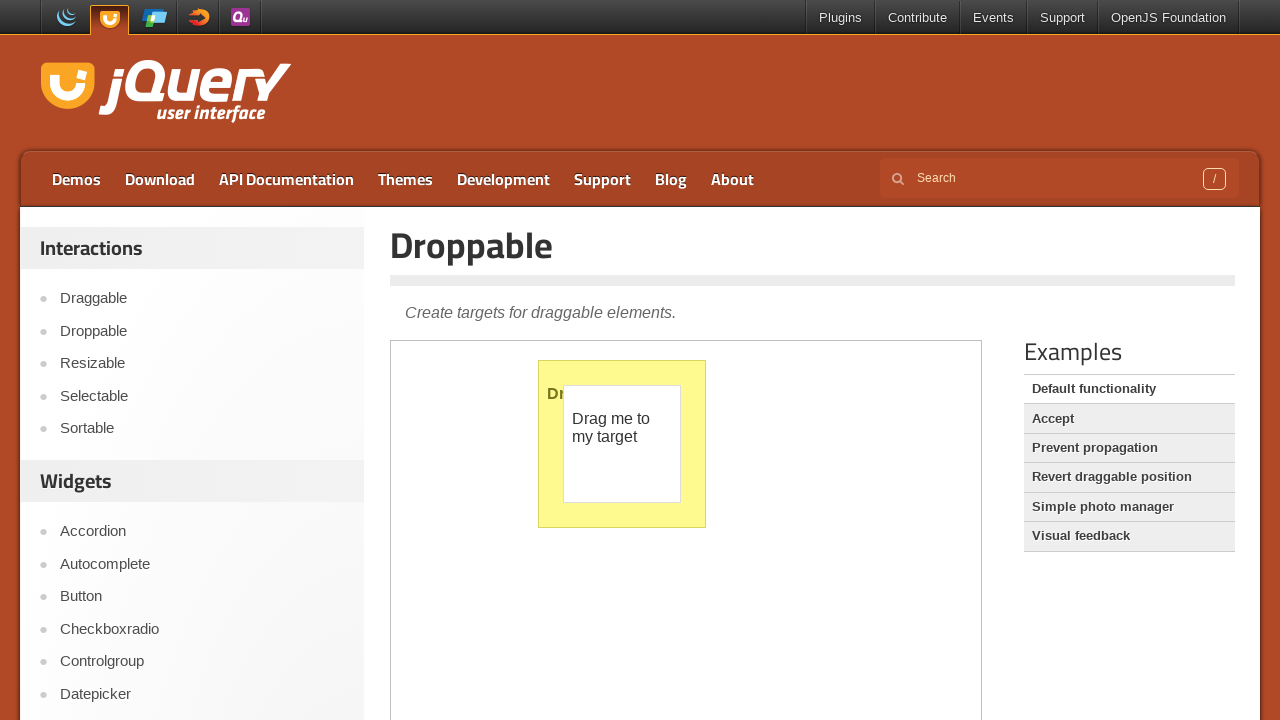

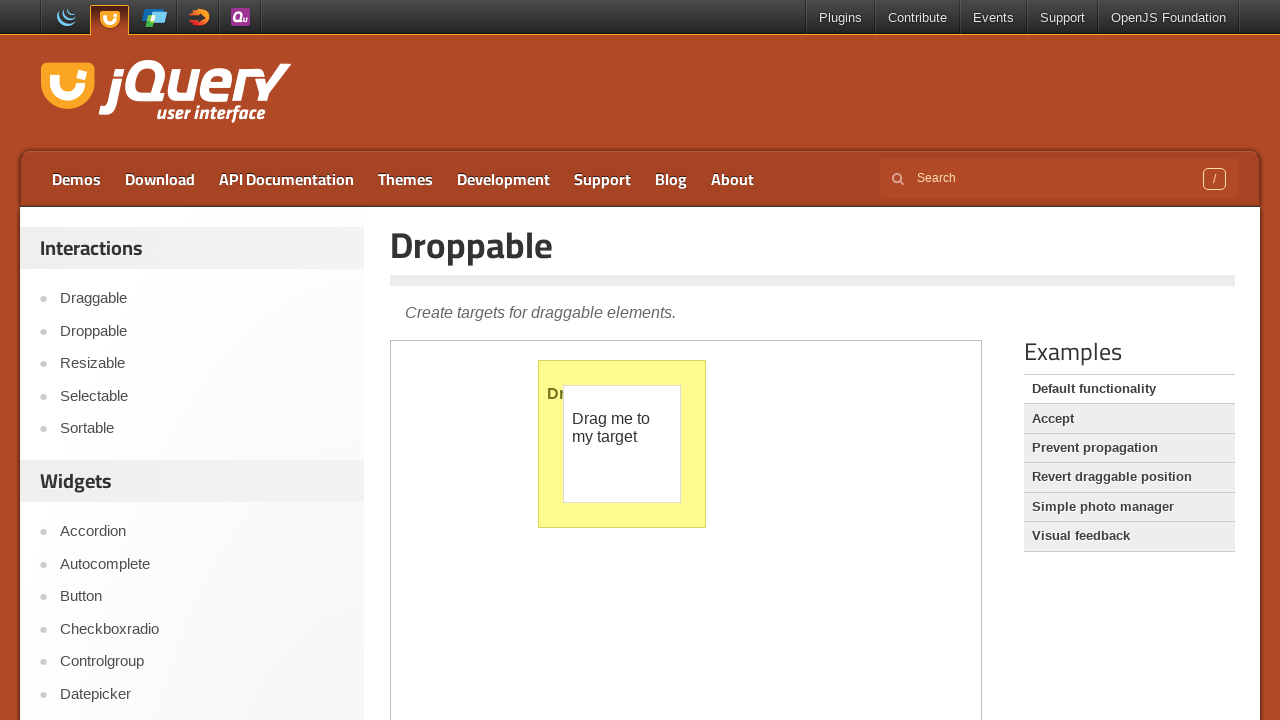